Navigates to the OpenCart store homepage, clicks the Contact Us link, and verifies the Contact Us page title is displayed correctly.

Starting URL: https://naveenautomationlabs.com/opencart/

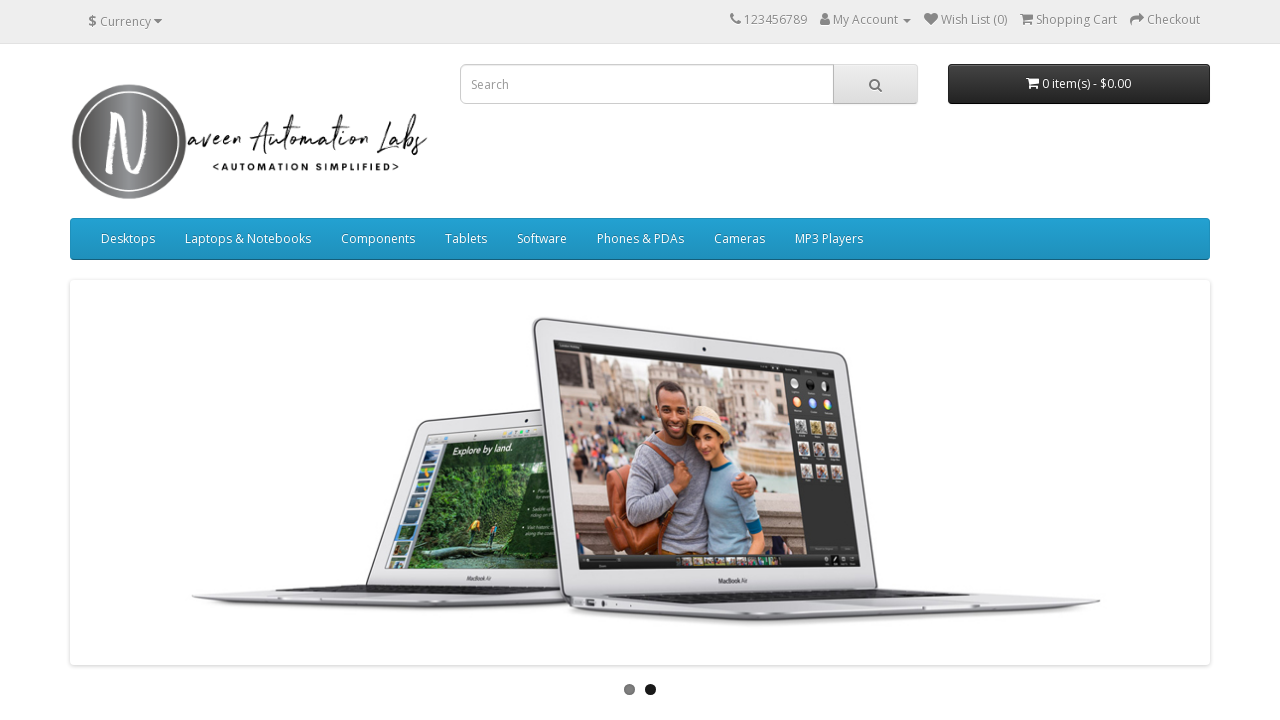

Clicked Contact Us link at (394, 549) on a:has-text('Contact Us')
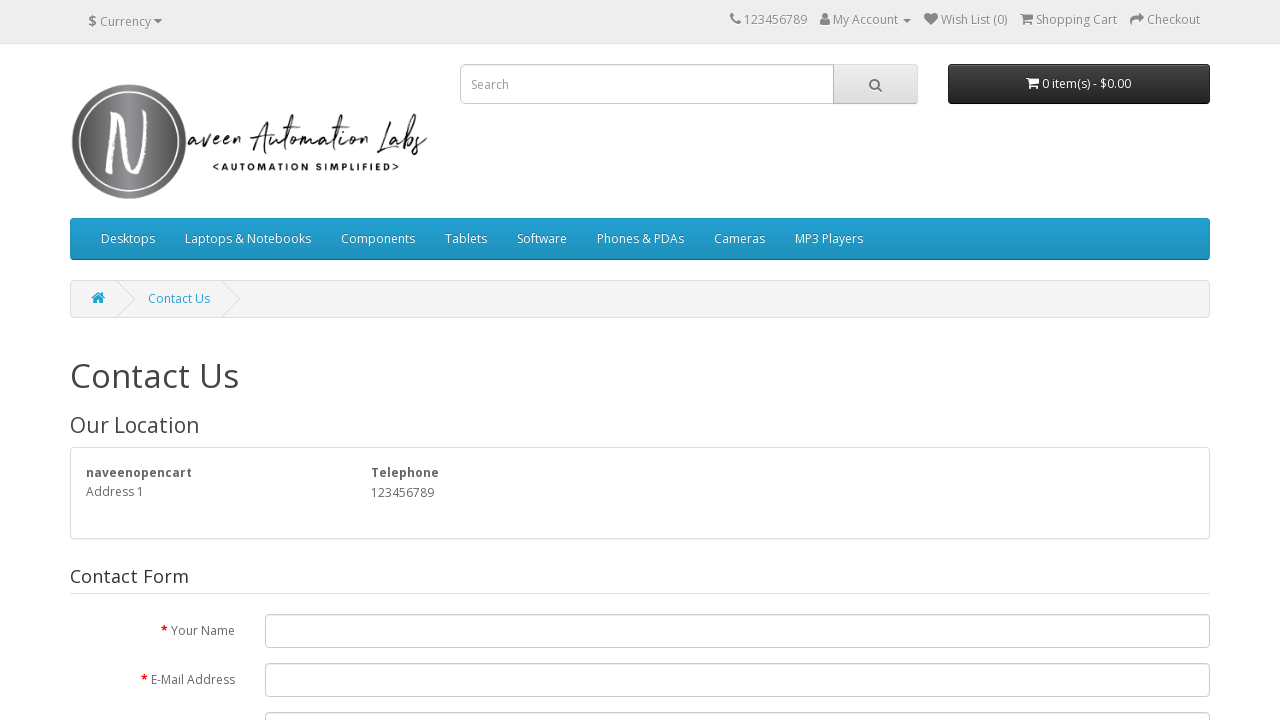

Contact Us page loaded and h1 heading with 'Contact Us' text is visible
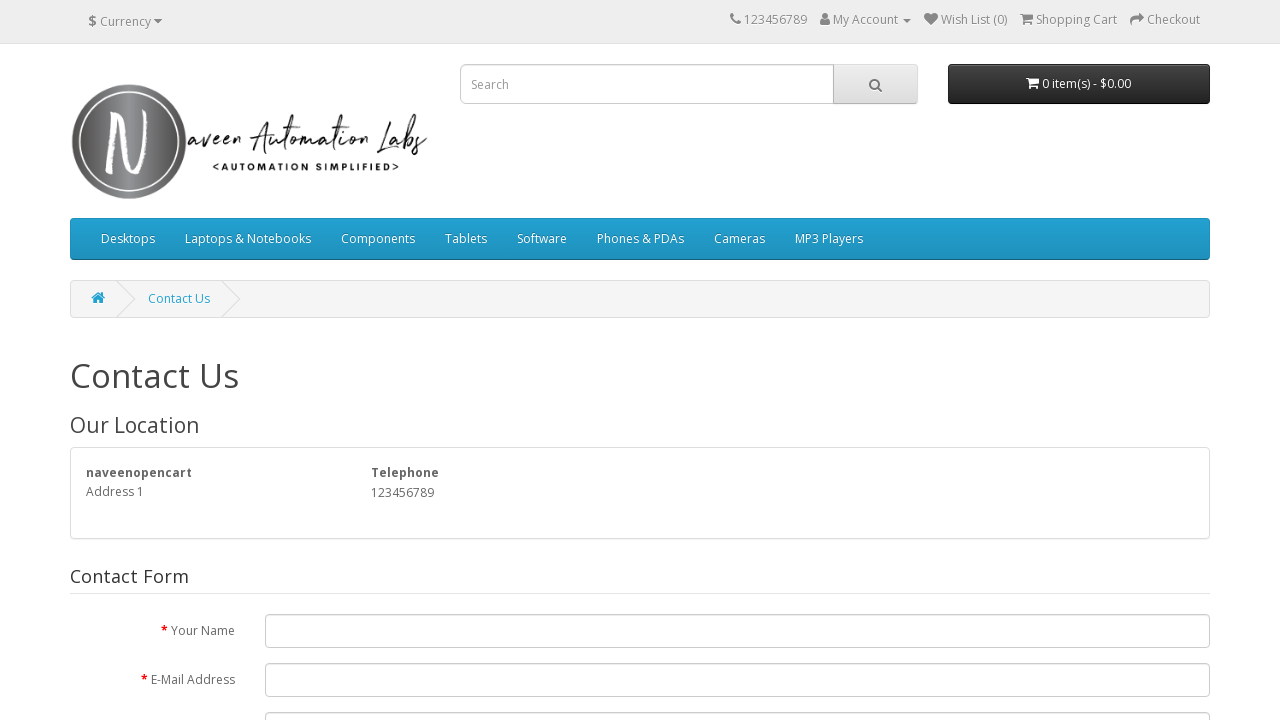

Verified that page title contains 'Contact Us' or h1 heading displays 'Contact Us'
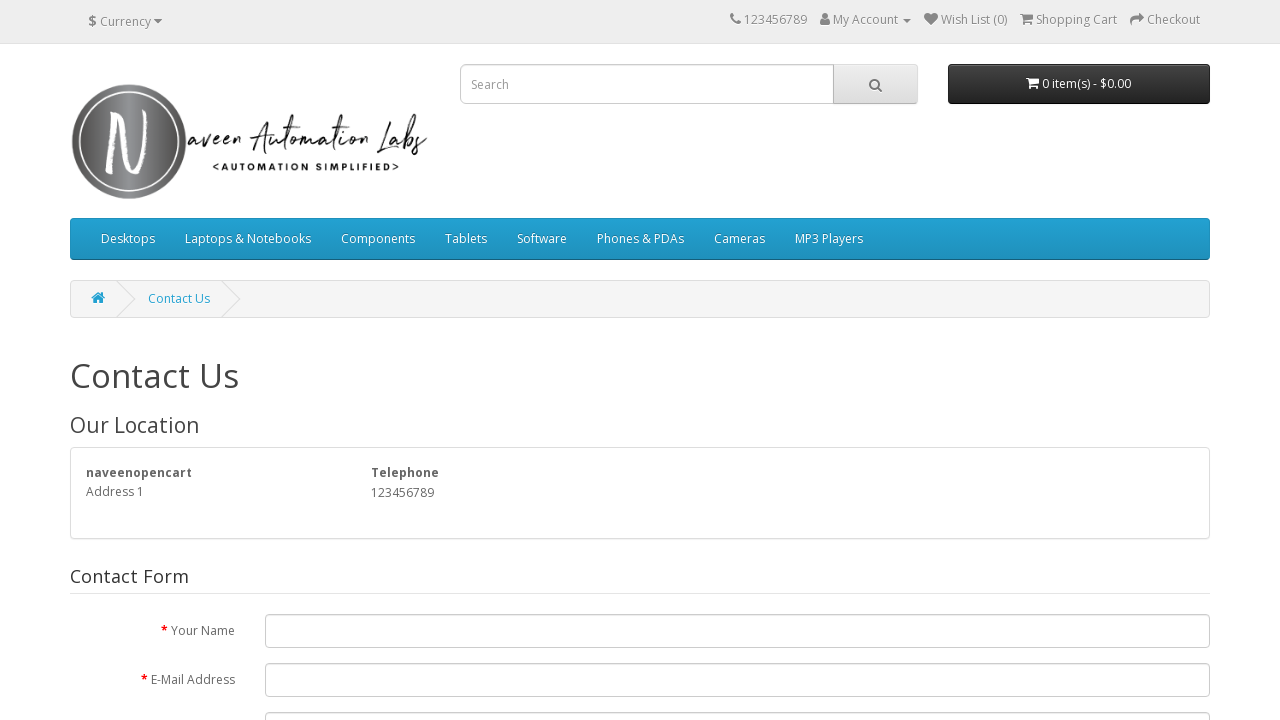

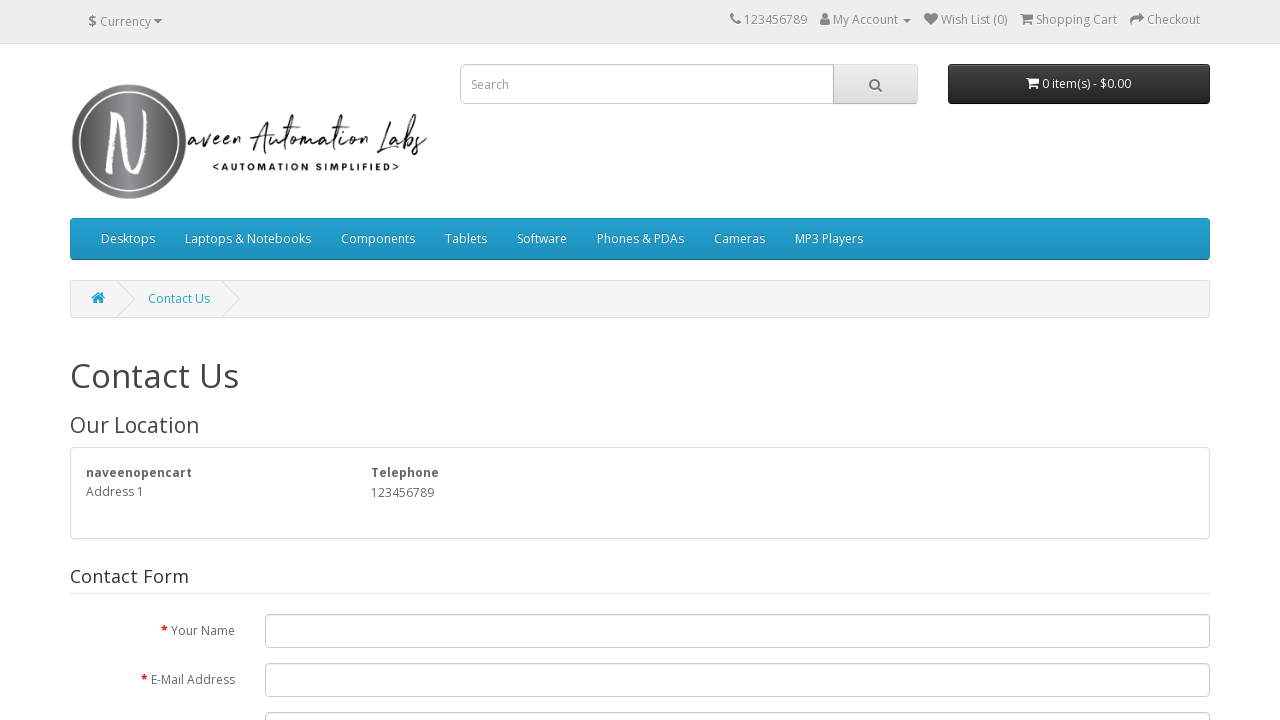